Tests e-commerce site search functionality and add-to-cart feature by searching for products containing "ca", verifying results count, and adding specific items to cart

Starting URL: https://rahulshettyacademy.com/seleniumPractise/#/

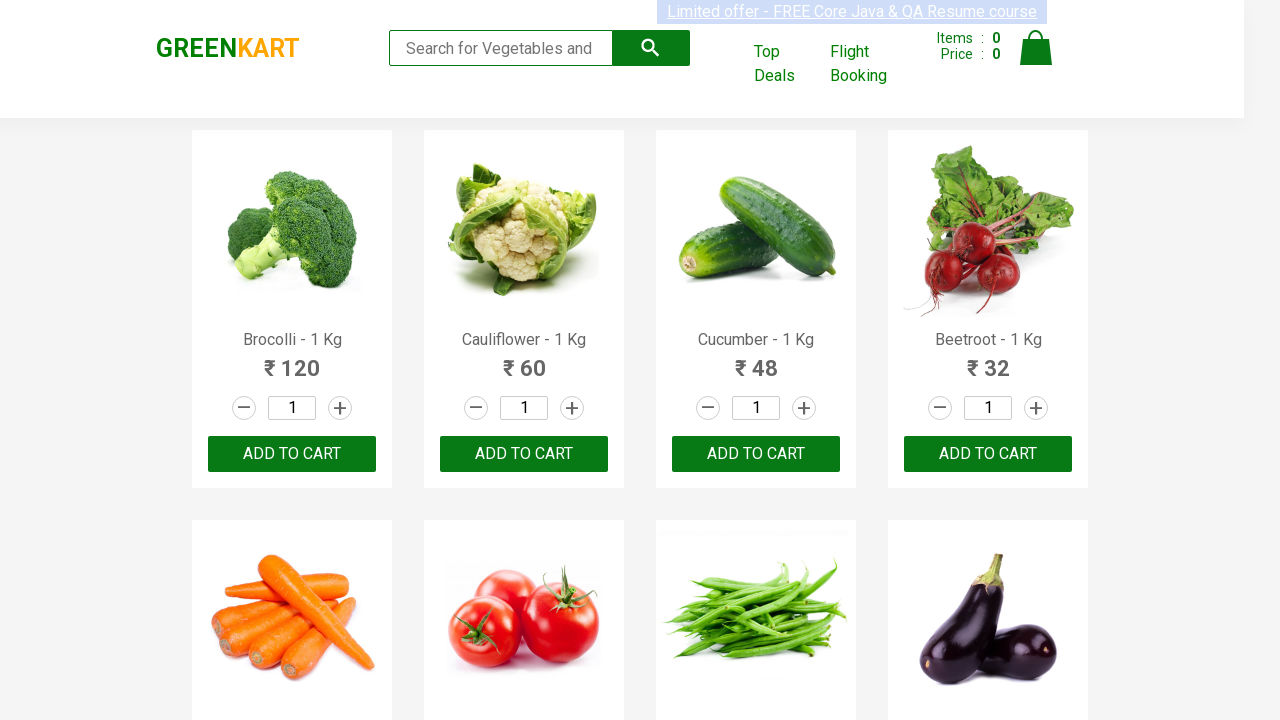

Filled search field with 'ca' to filter products on .search-keyword
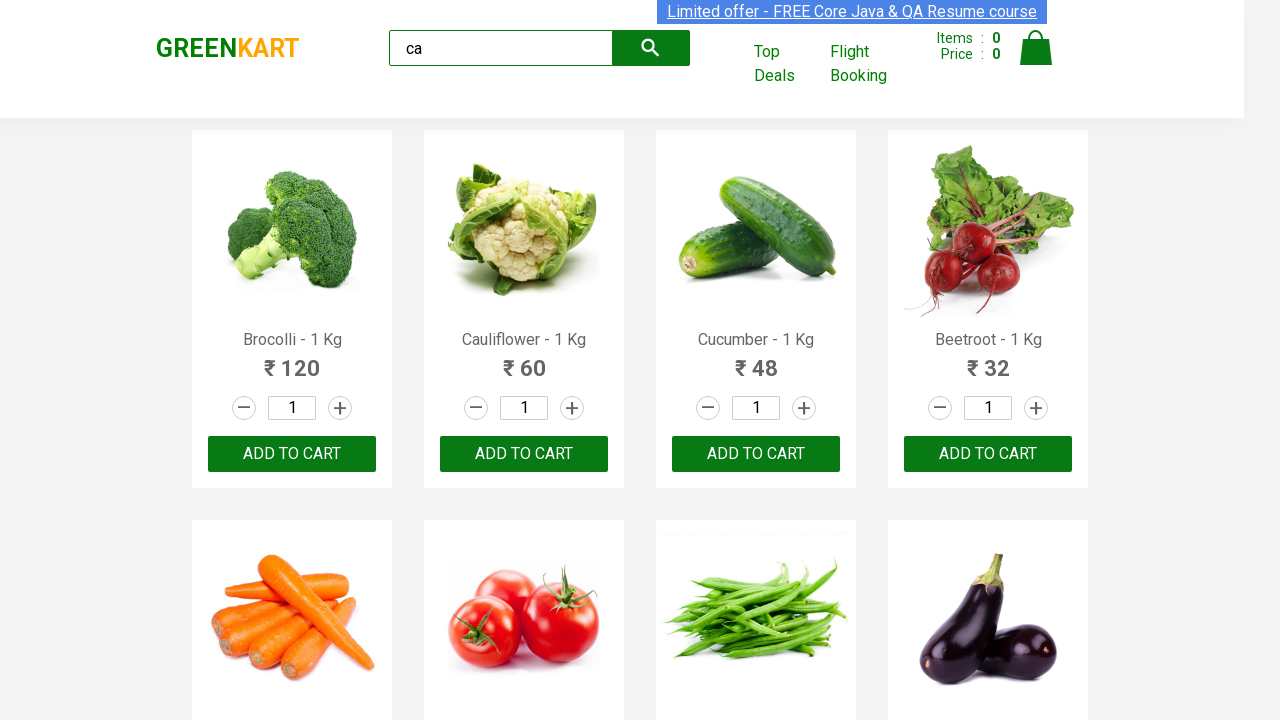

Waited 2 seconds for products to filter
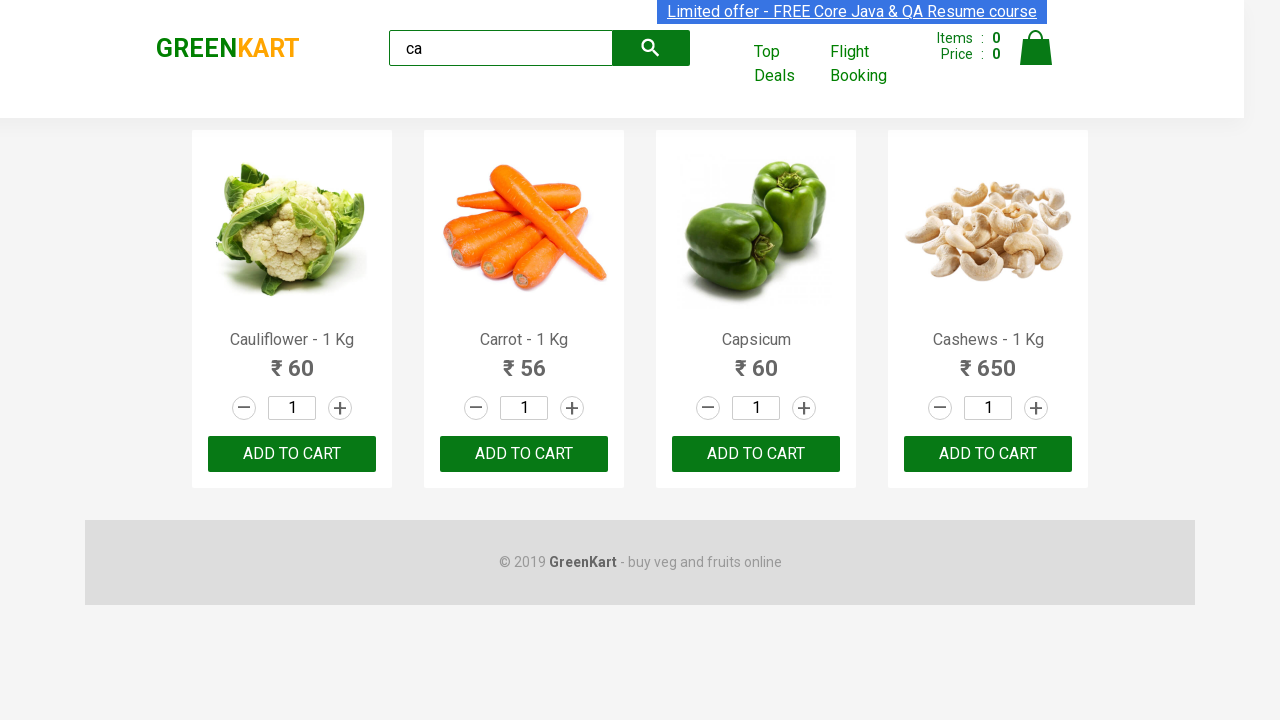

Verified 4 visible products are displayed
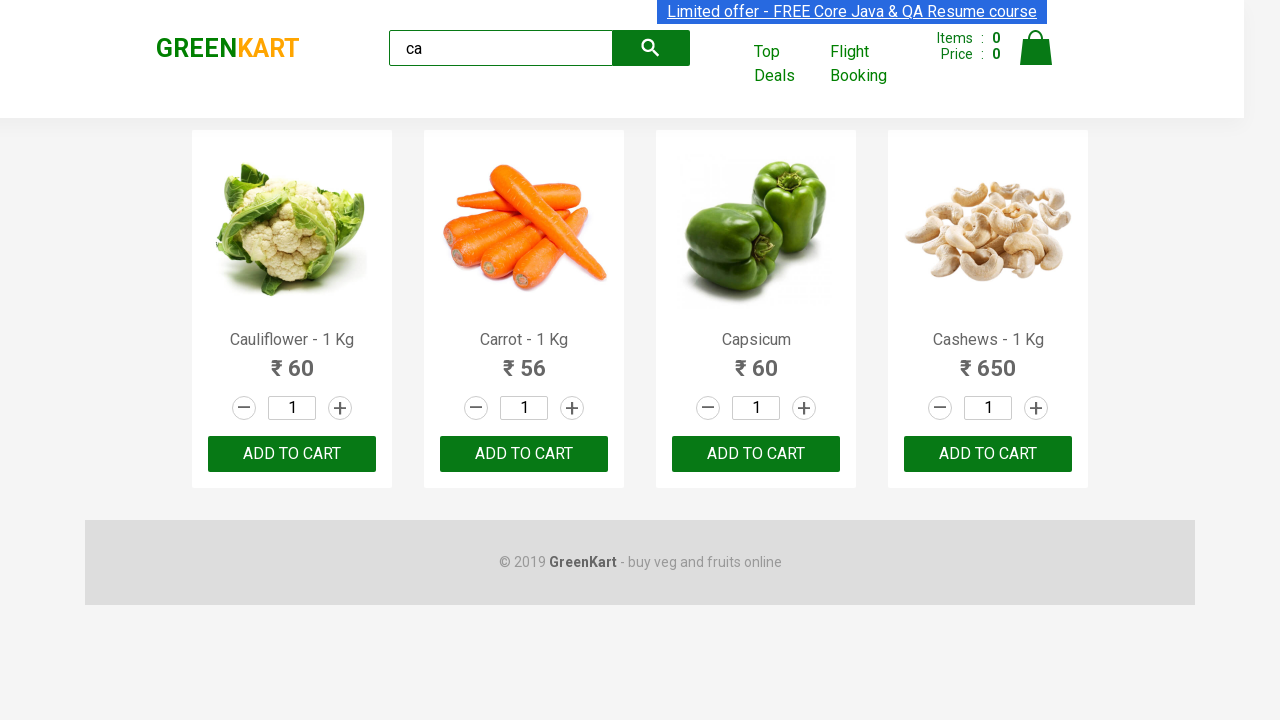

Verified 4 total products exist in products container
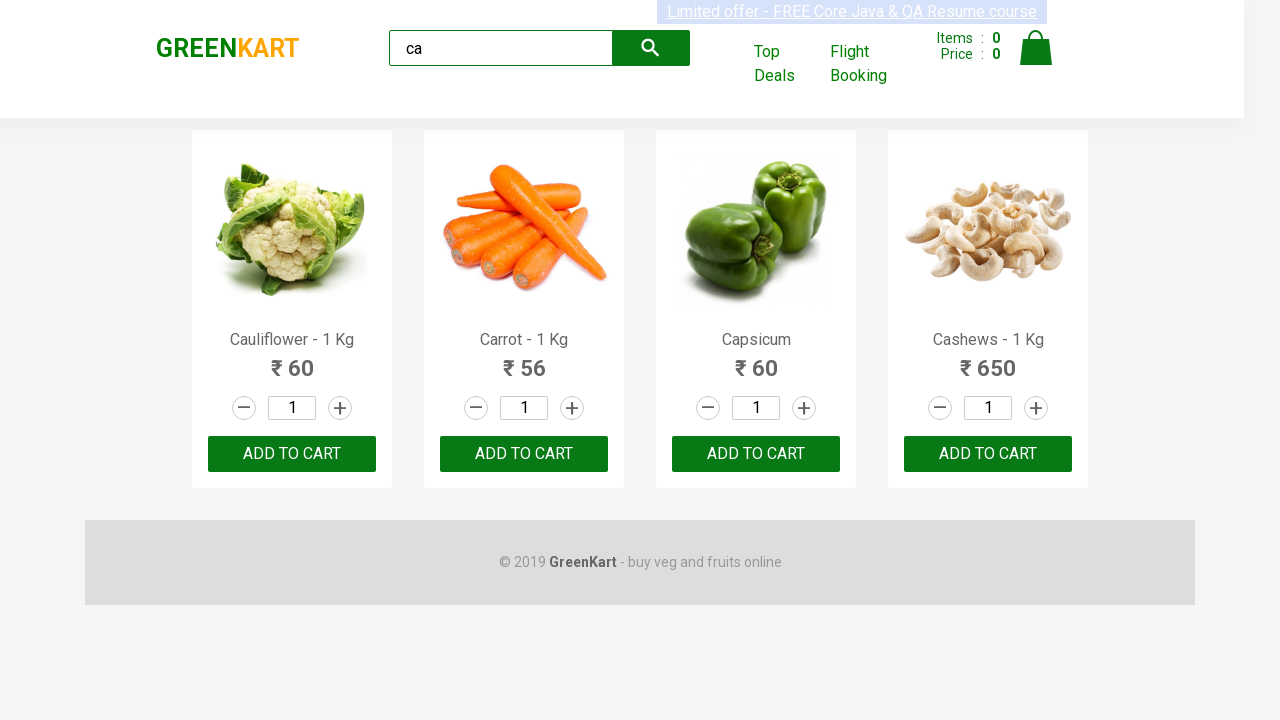

Clicked 'ADD TO CART' button for the third product at (756, 454) on .products >> .product >> nth=2 >> internal:text="ADD TO CART"i
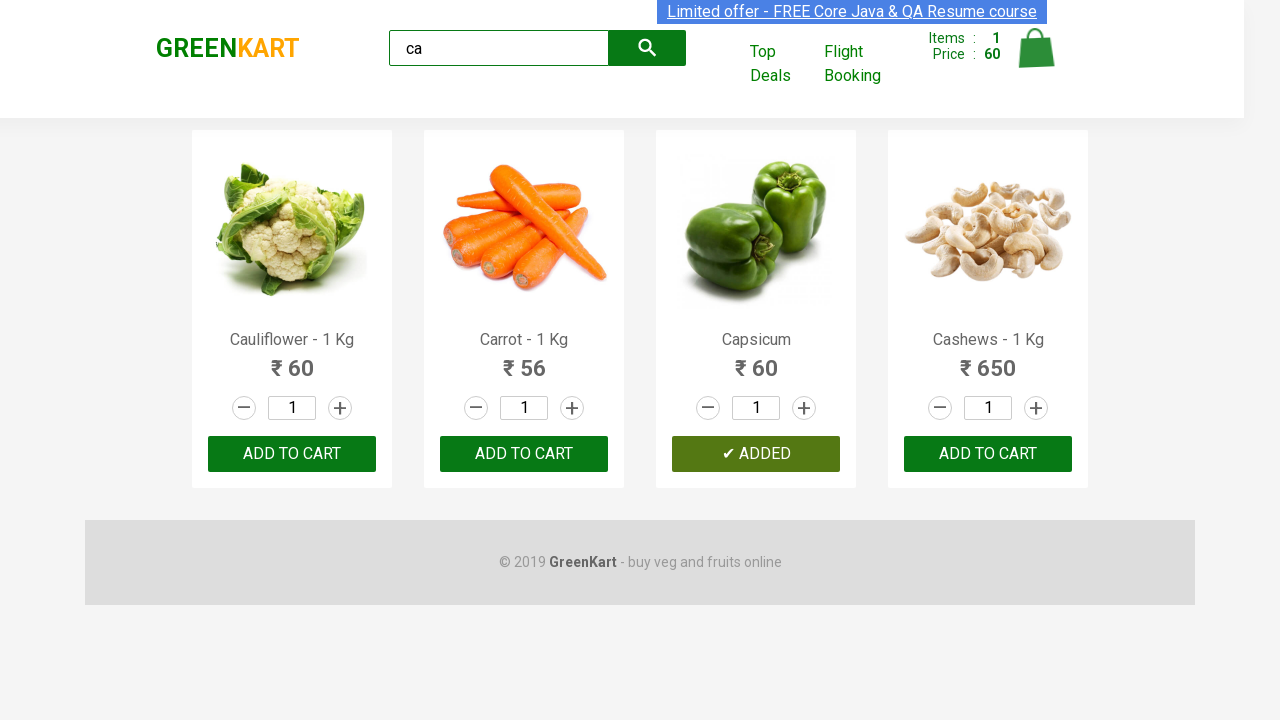

Retrieved product name: Cauliflower - 1 Kg
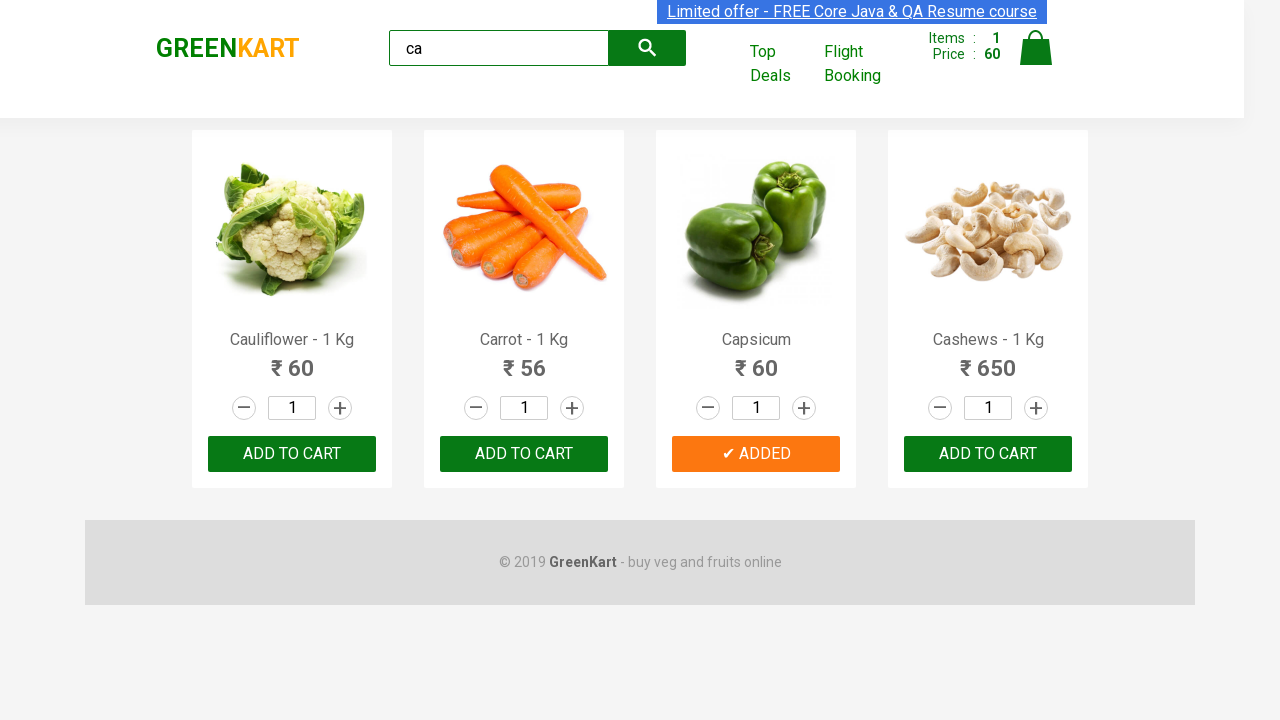

Retrieved product name: Carrot - 1 Kg
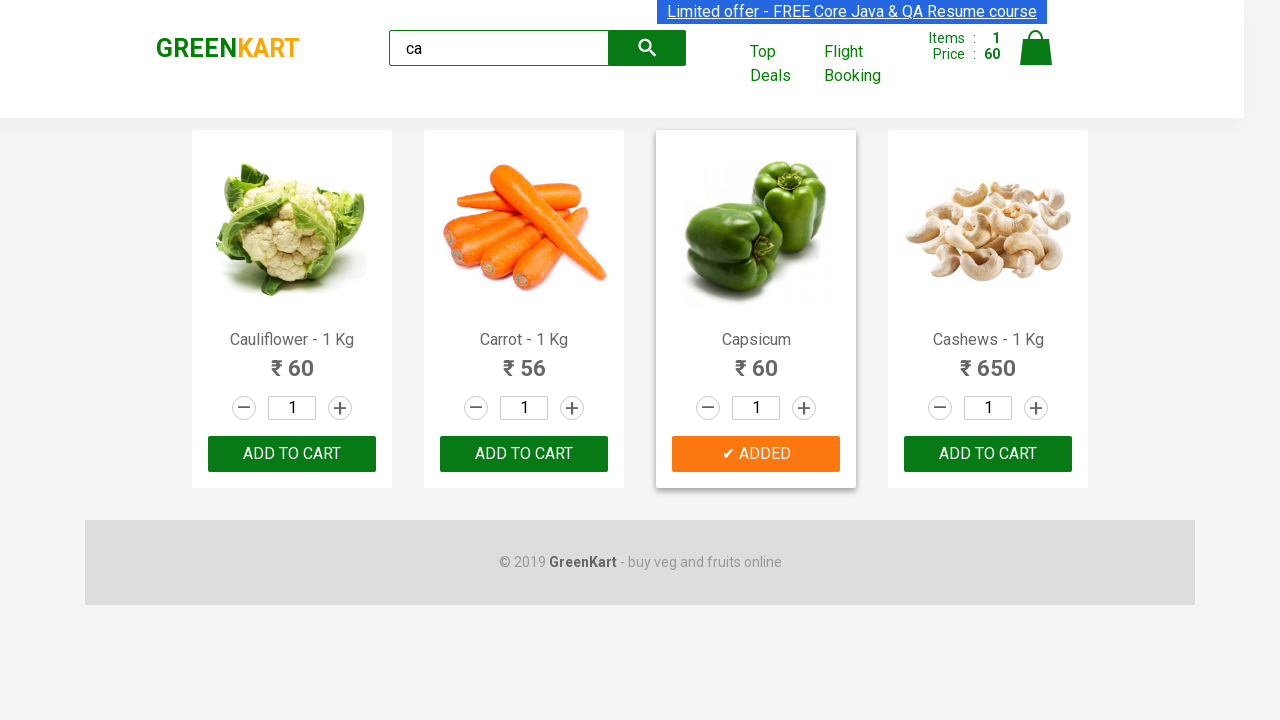

Retrieved product name: Capsicum
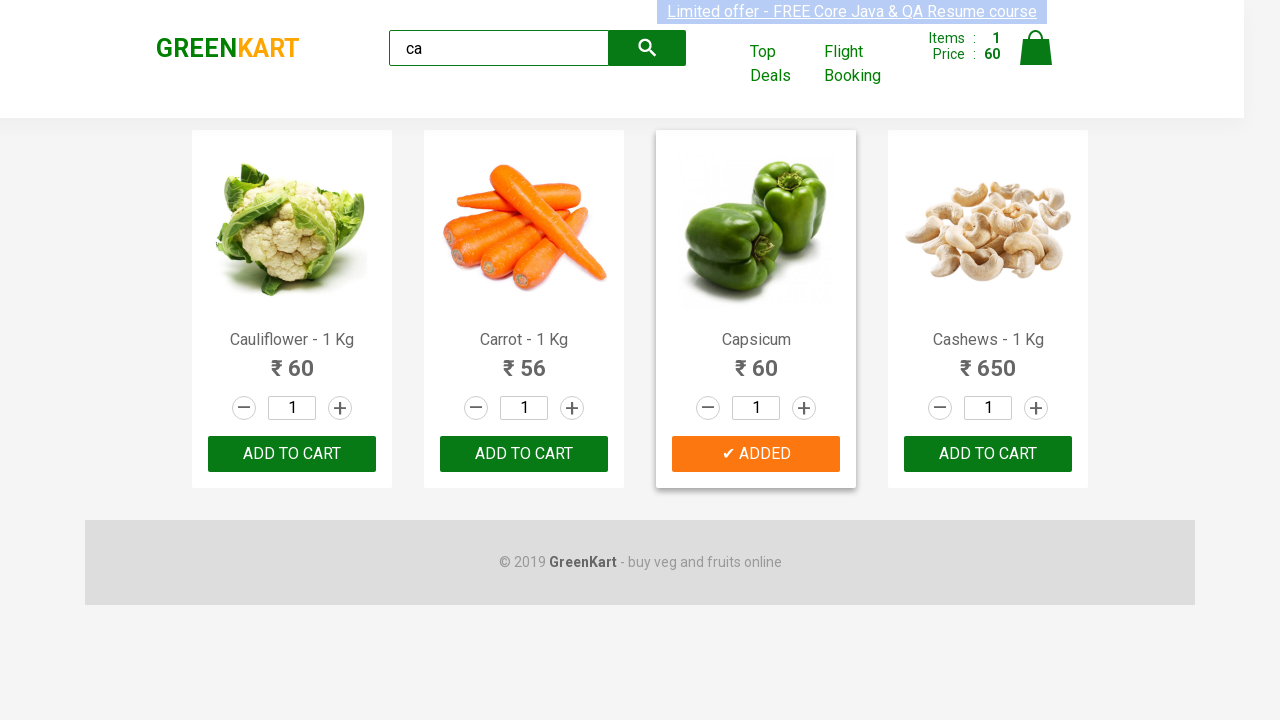

Retrieved product name: Cashews - 1 Kg
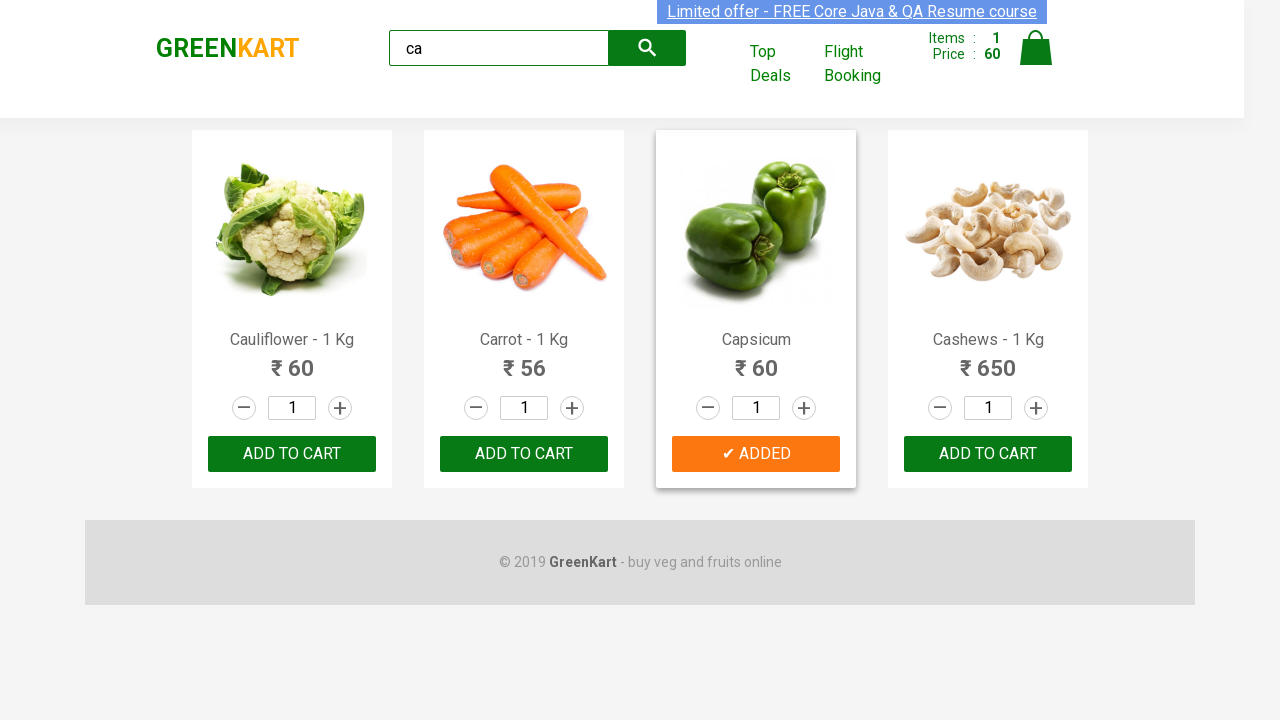

Clicked 'ADD TO CART' button for Cashews product at (988, 454) on .products >> .product >> nth=3 >> button
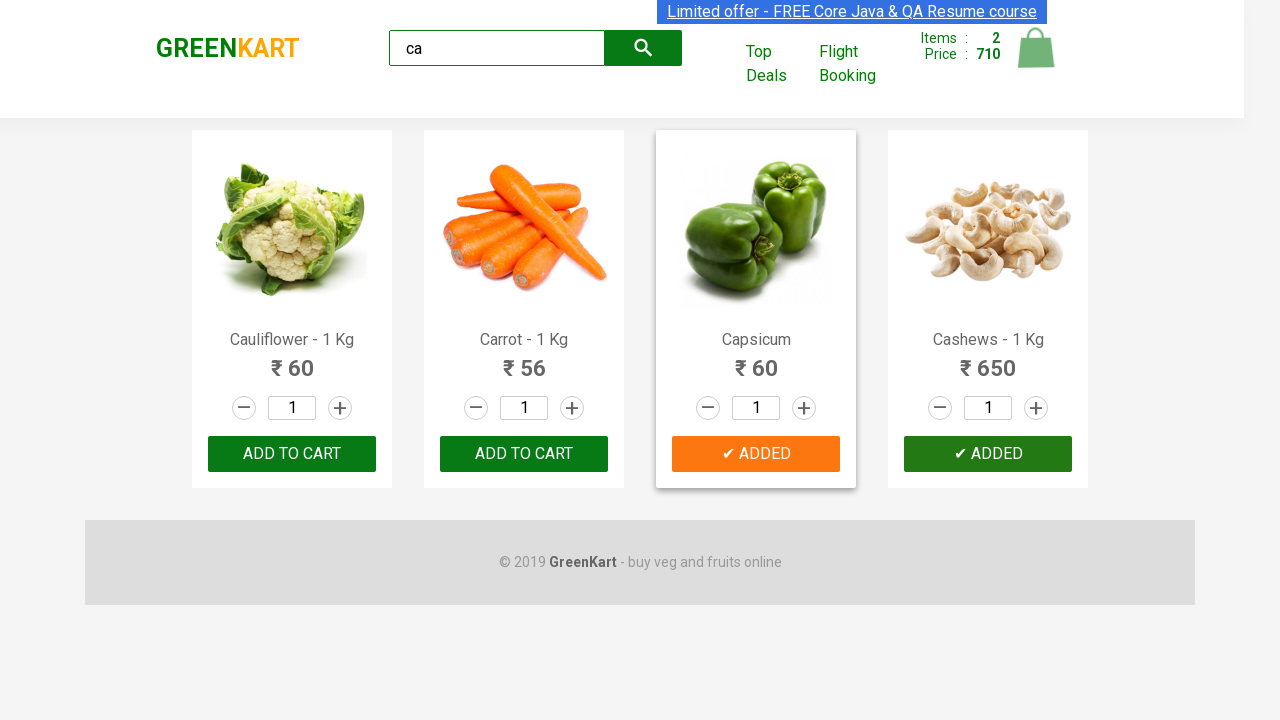

Verified brand text is 'GREENKART'
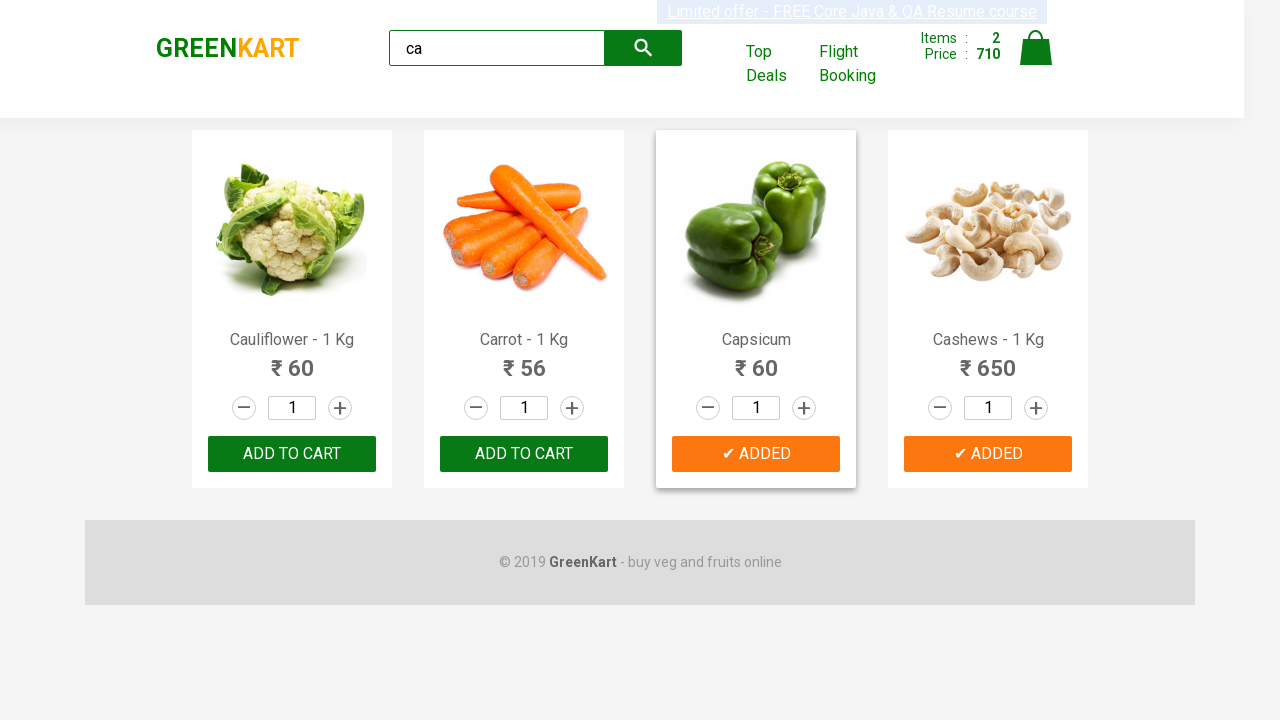

Logged brand text: GREENKART
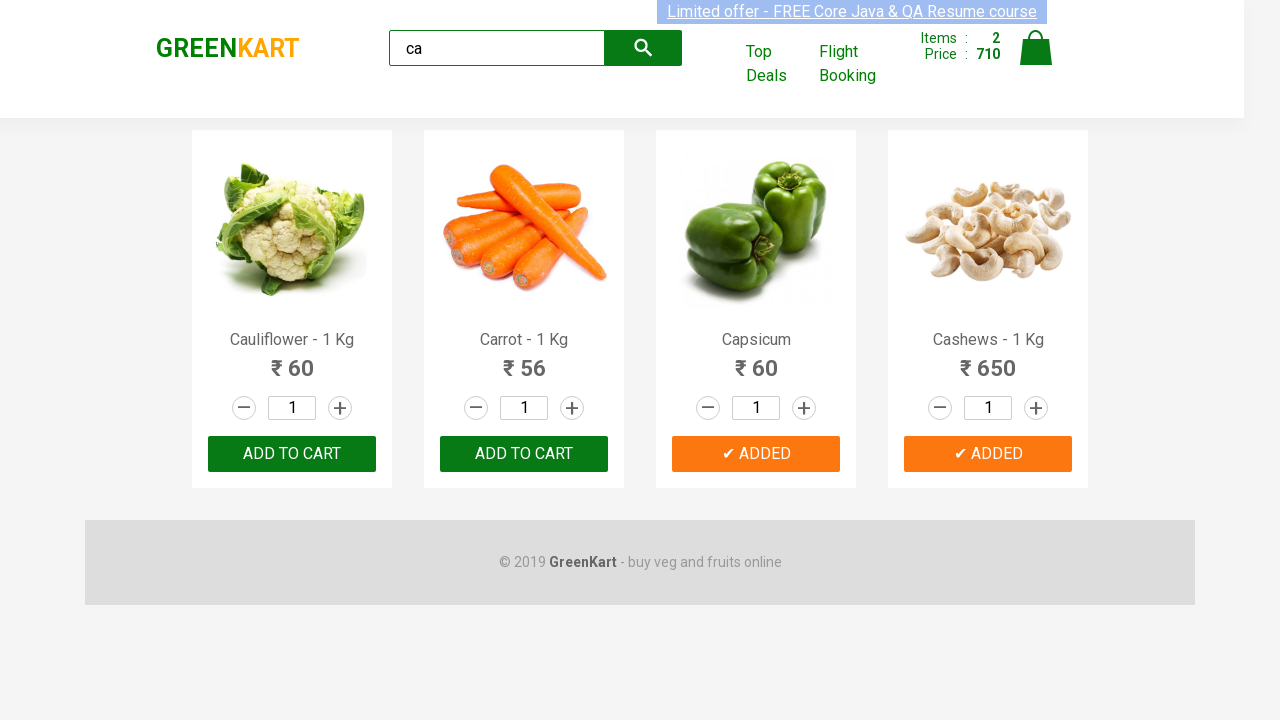

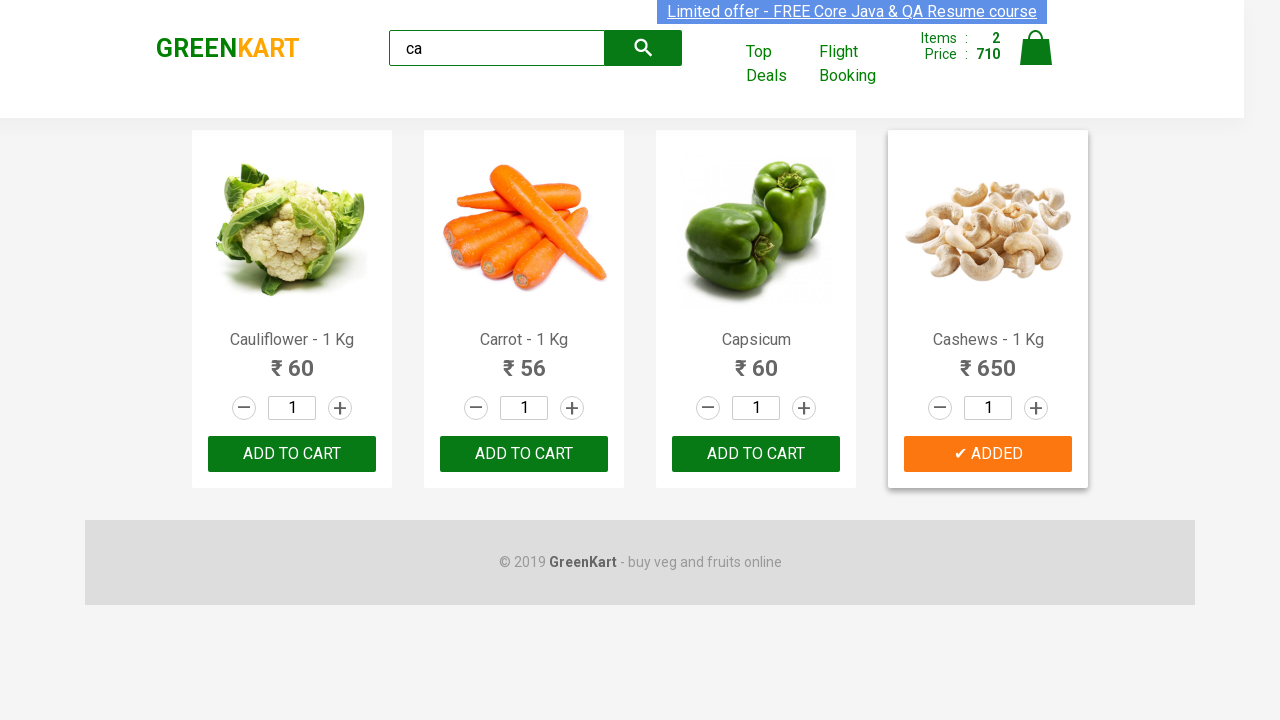